Tests dynamic controls by clicking Enable button, waiting for input field to become enabled, and entering text

Starting URL: https://the-internet.herokuapp.com/dynamic_controls

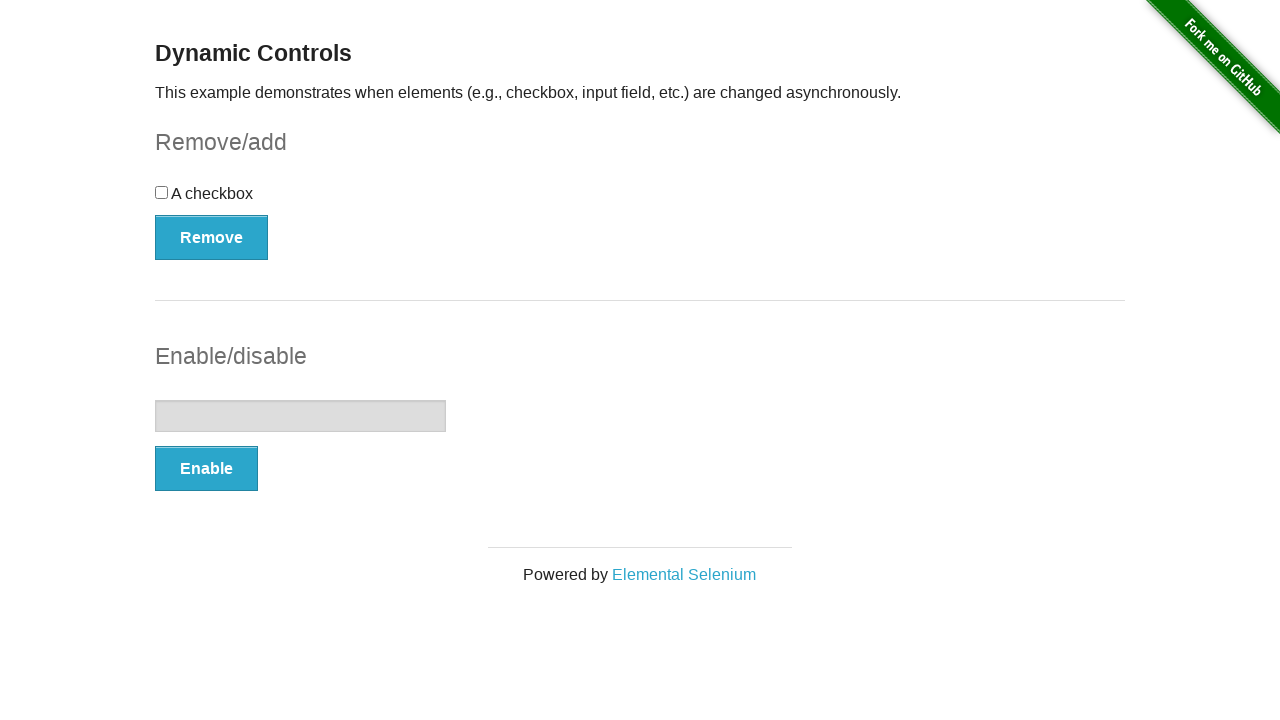

Clicked Enable button to enable the input field at (206, 469) on xpath=//button[text()='Enable']
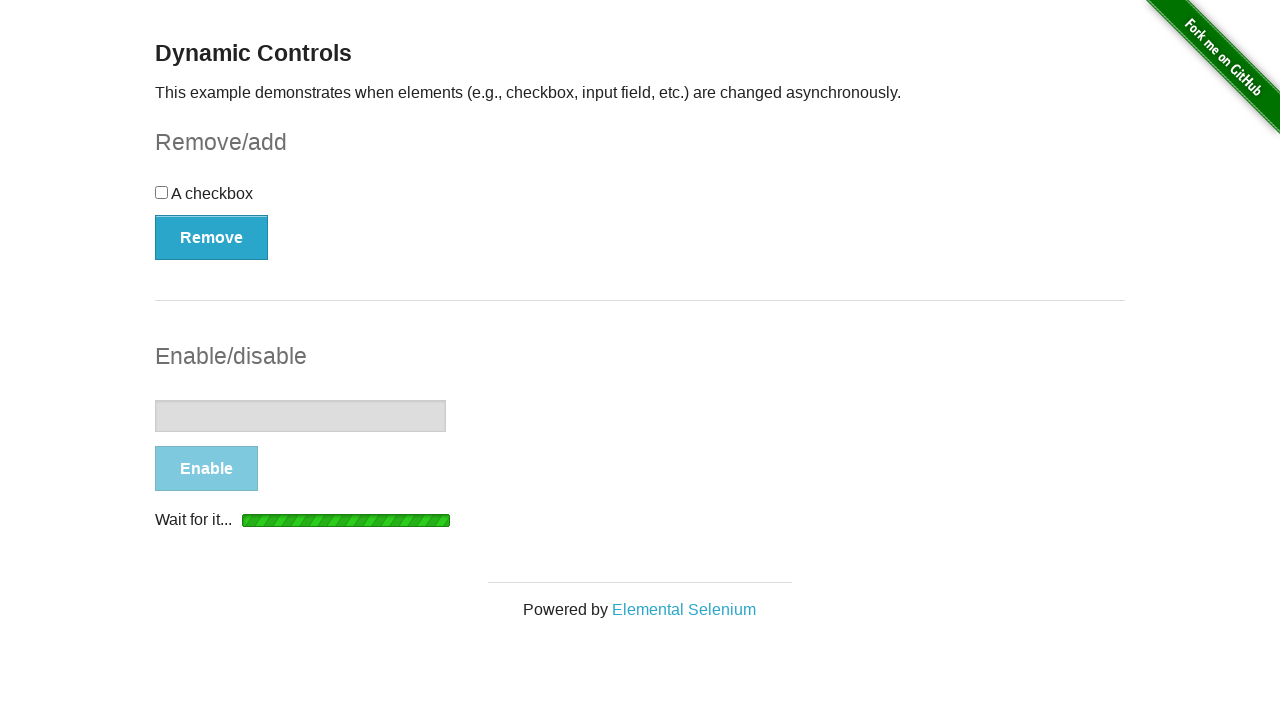

Waited for input field to become enabled
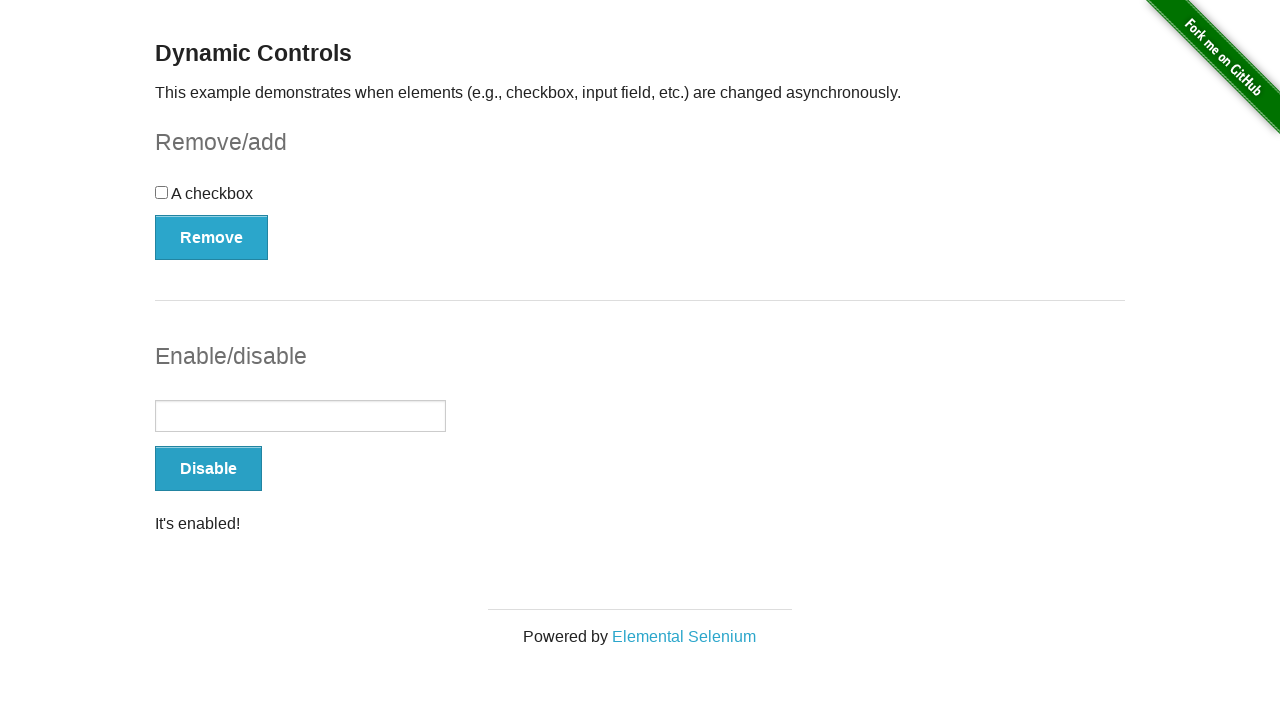

Filled input field with 'Batch 2 was here' on xpath=//input[@type='text']
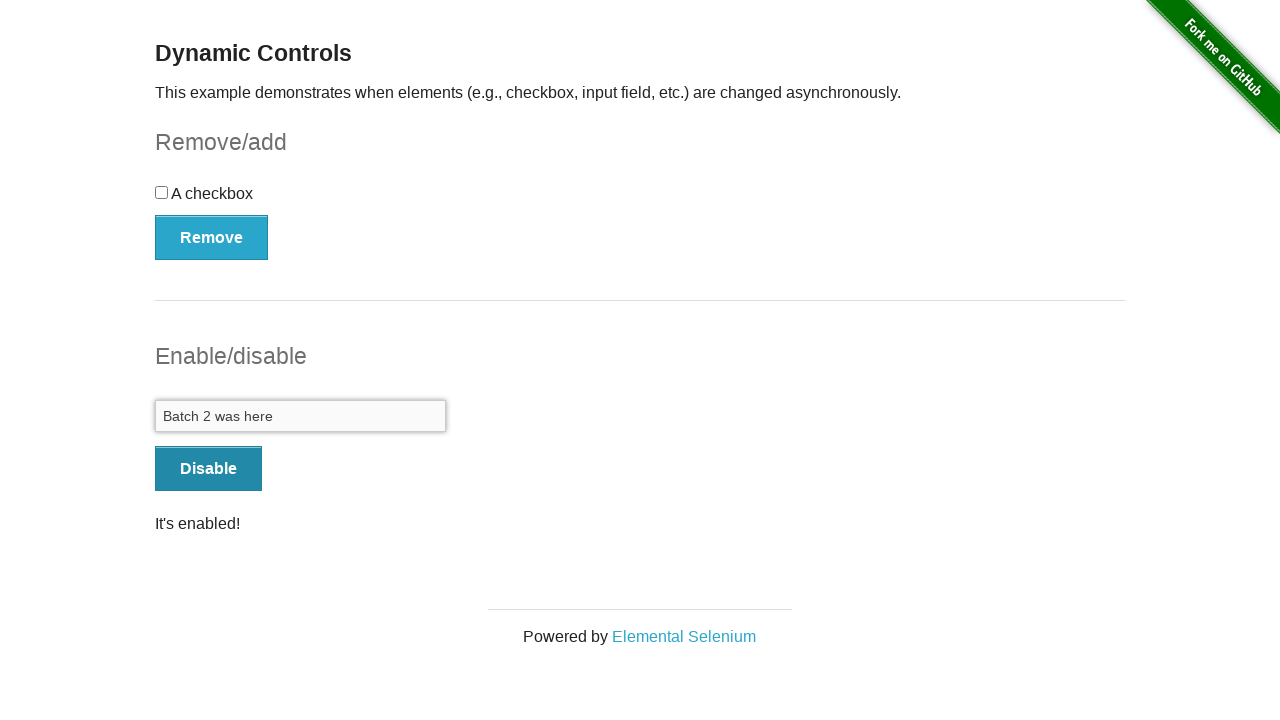

Verified success message 'It's enabled!' is displayed
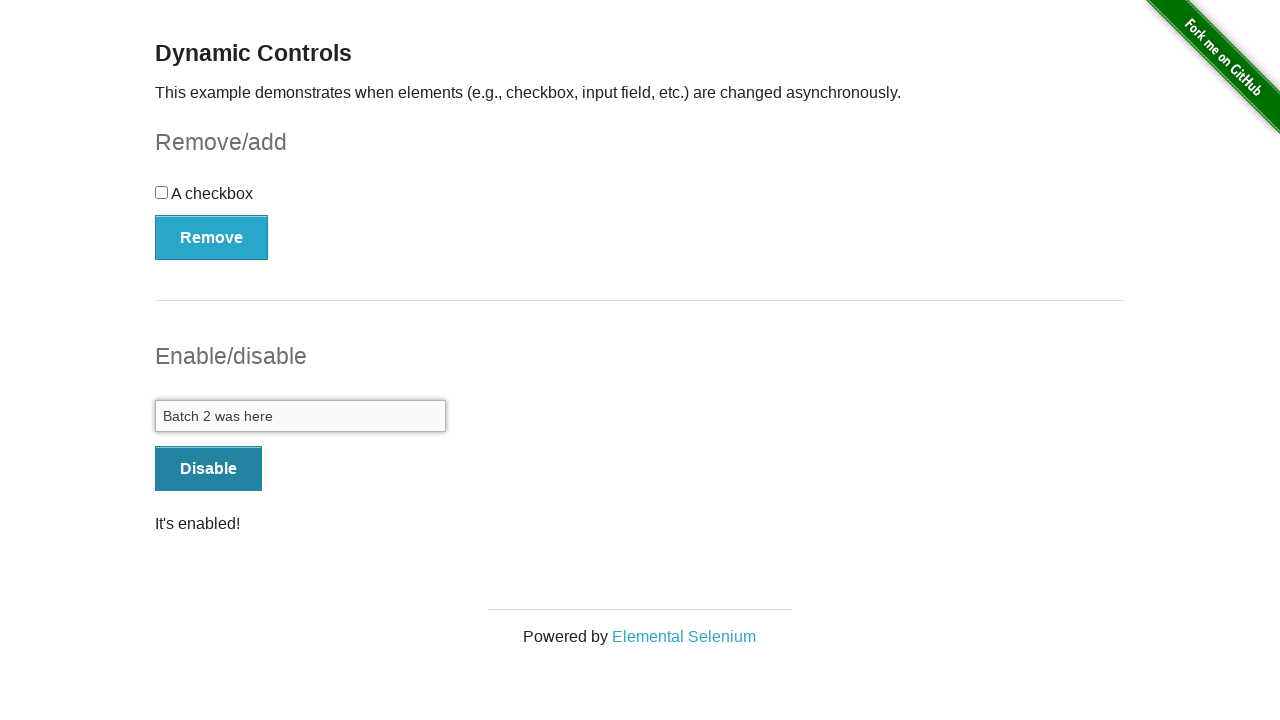

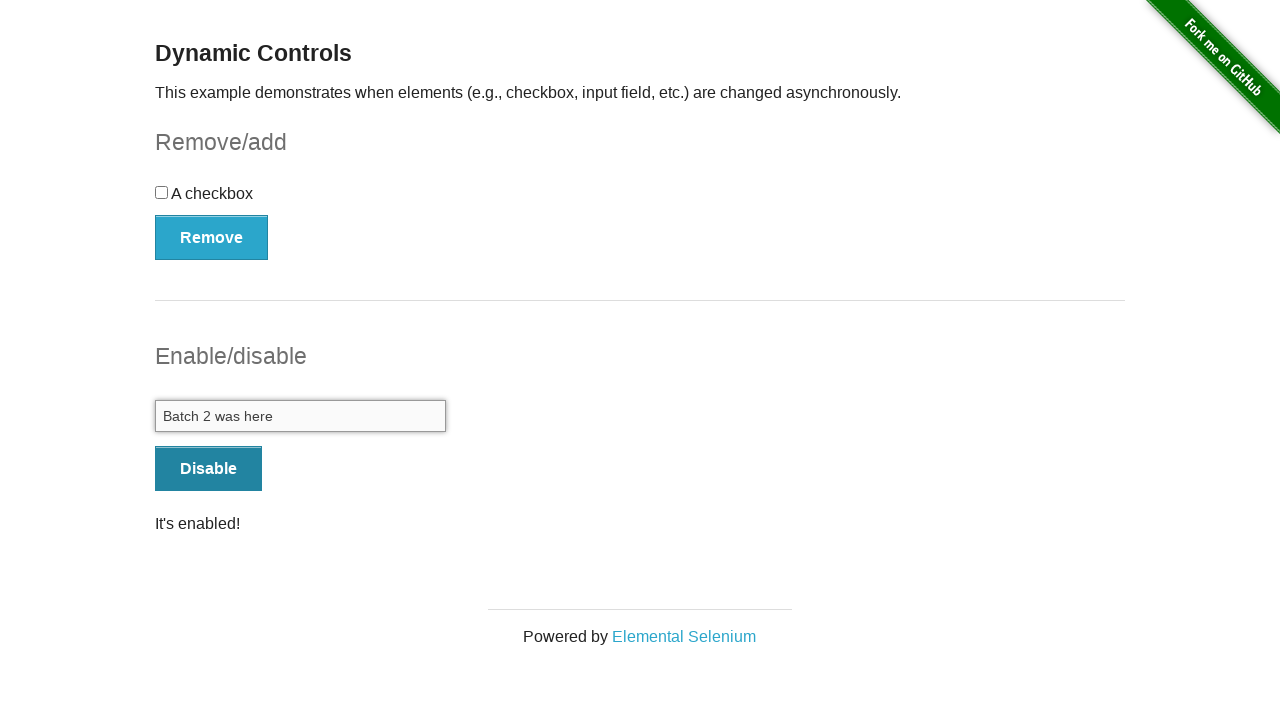